Tests horizontal slider by moving it with arrow keys and verifying the value changes

Starting URL: https://the-internet.herokuapp.com/horizontal_slider

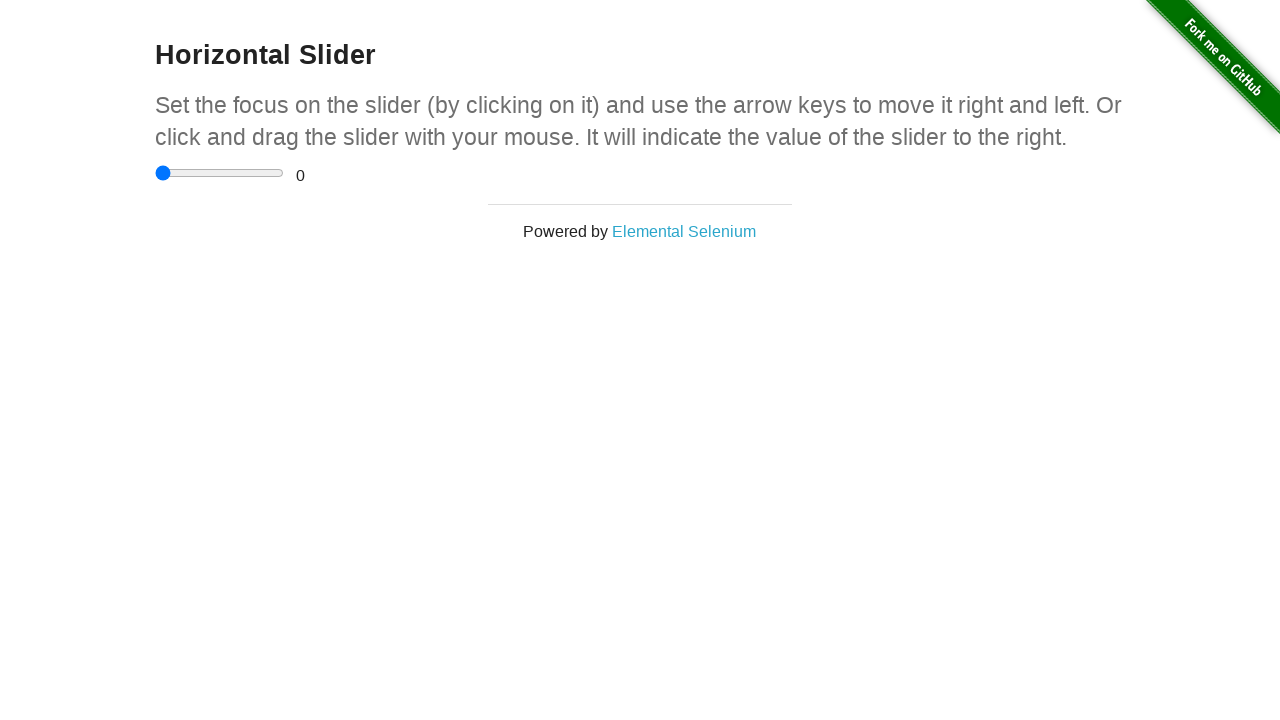

Focused on horizontal slider element on input[type='range']
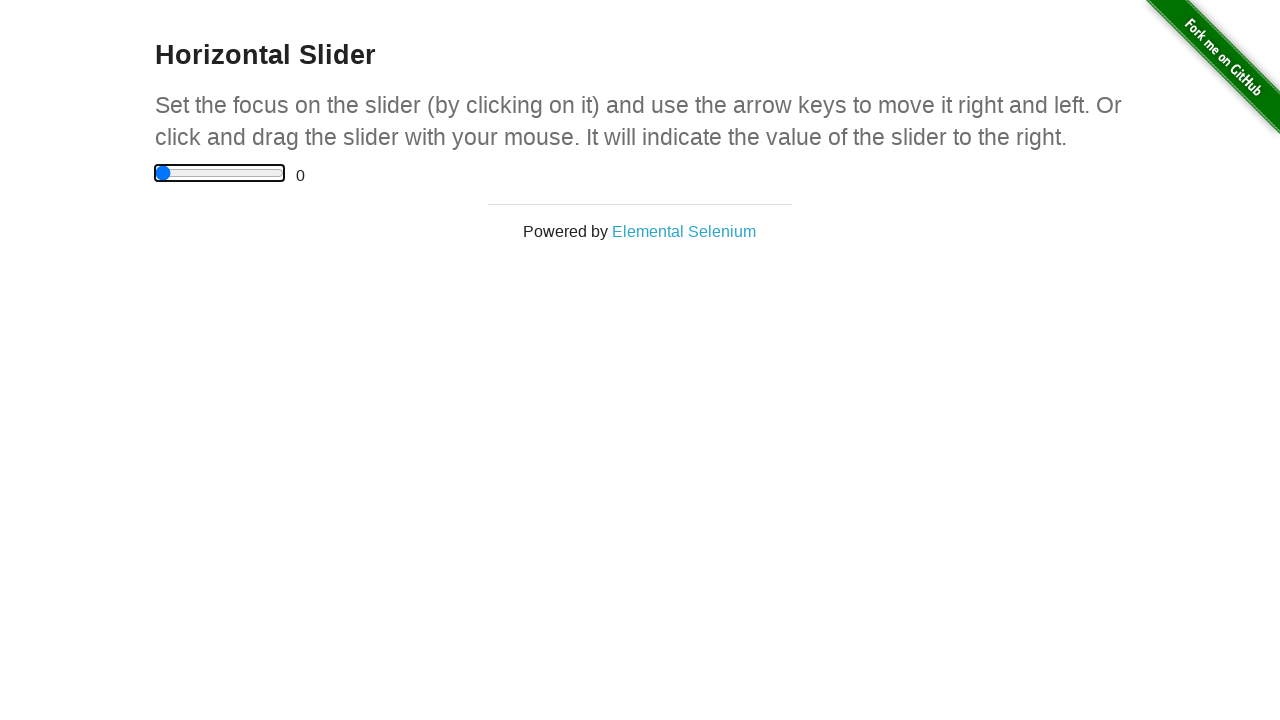

Pressed ArrowLeft to move slider left on input[type='range']
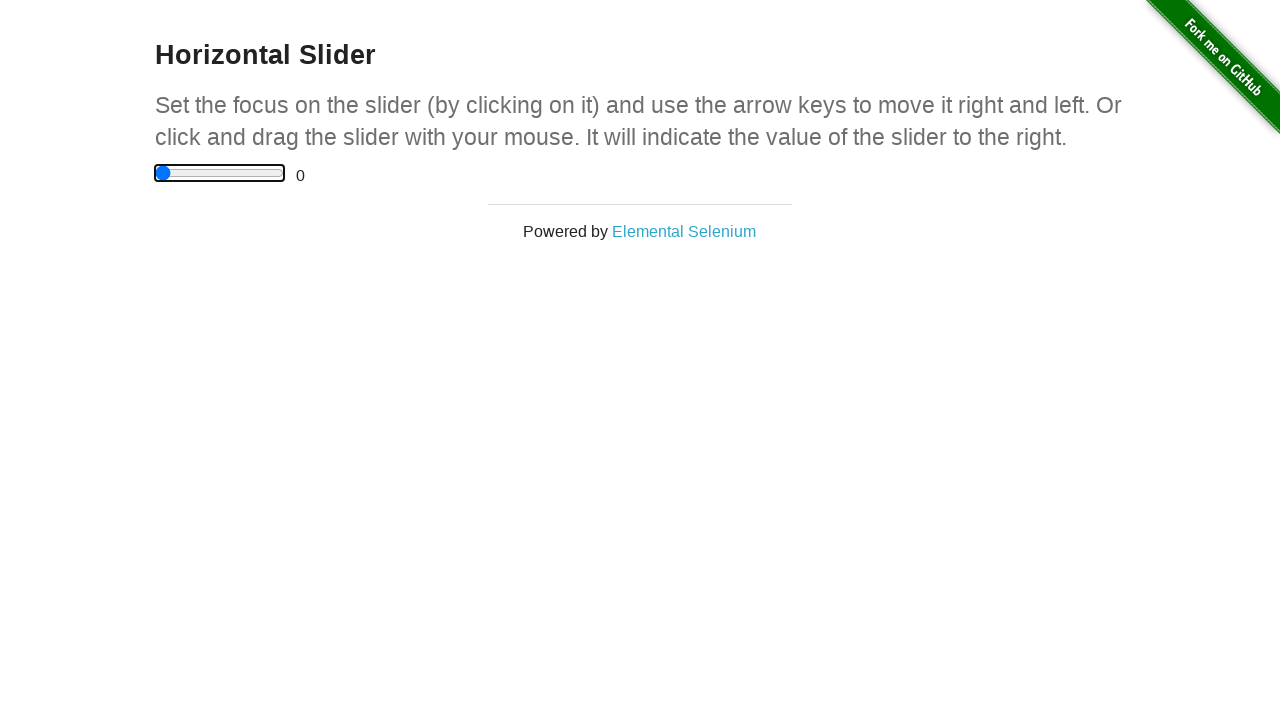

Pressed ArrowLeft to move slider left on input[type='range']
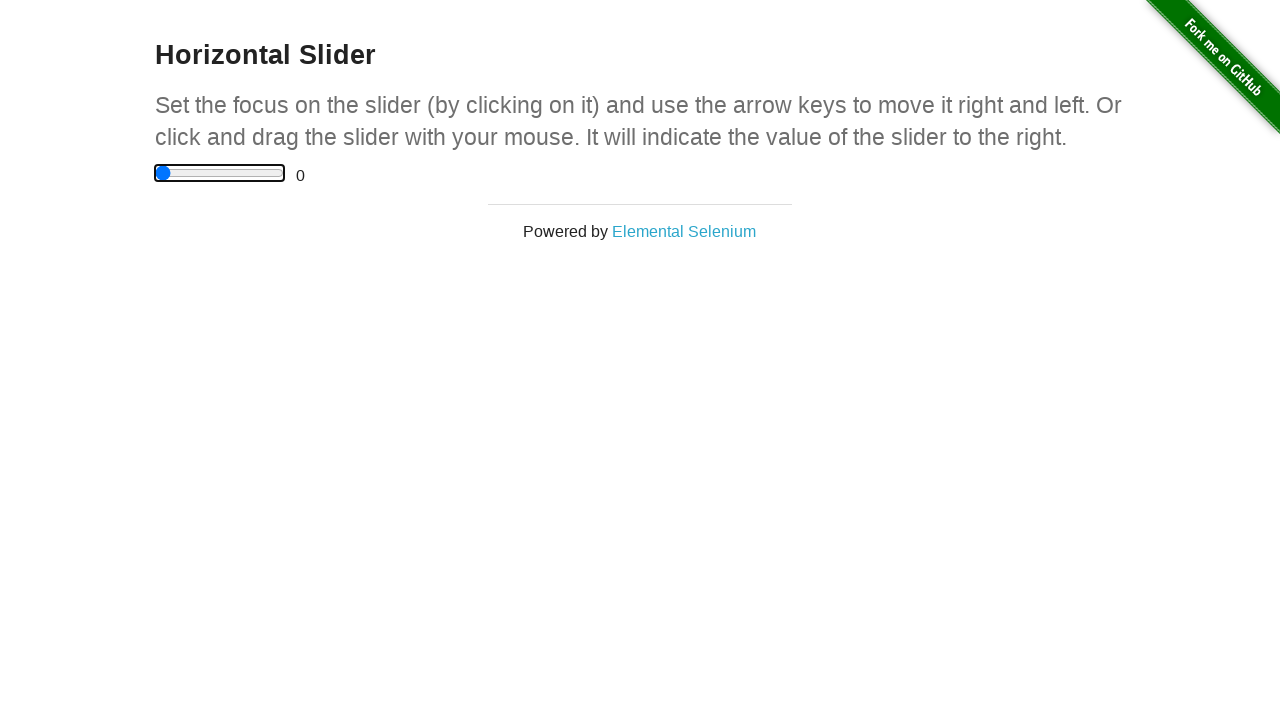

Pressed ArrowLeft to move slider left on input[type='range']
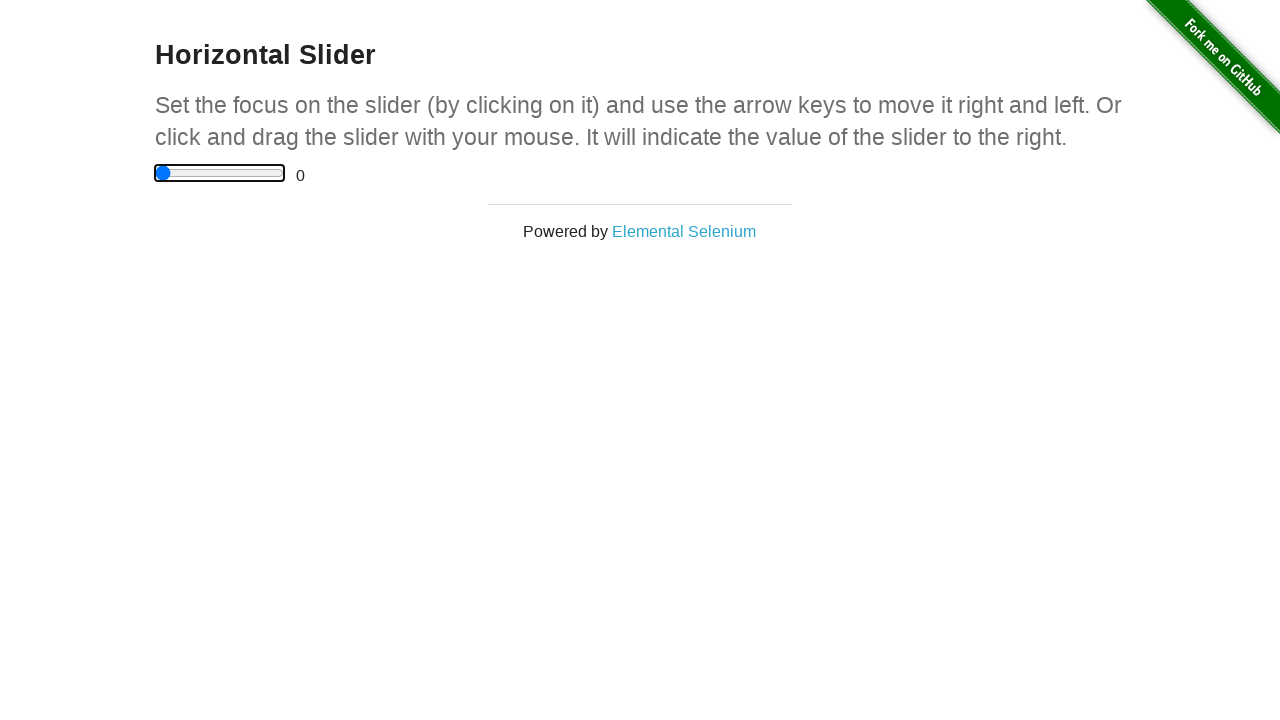

Pressed ArrowLeft to move slider left on input[type='range']
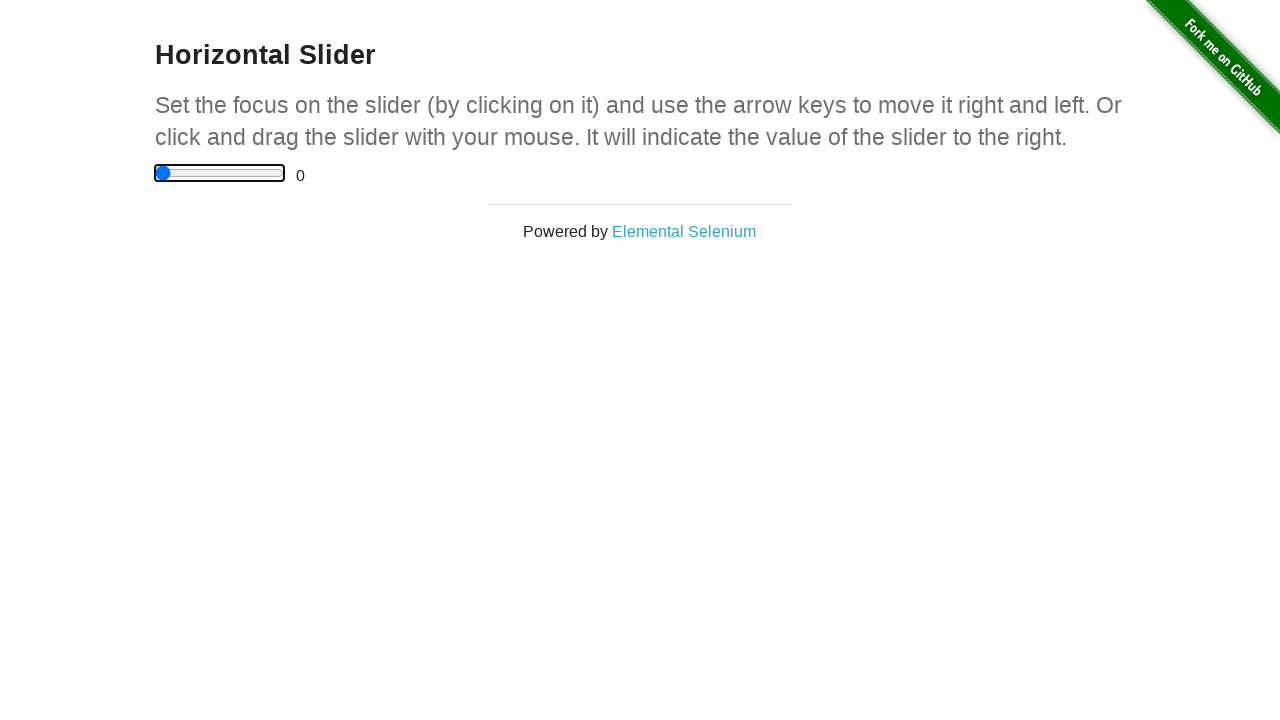

Pressed ArrowLeft to move slider left on input[type='range']
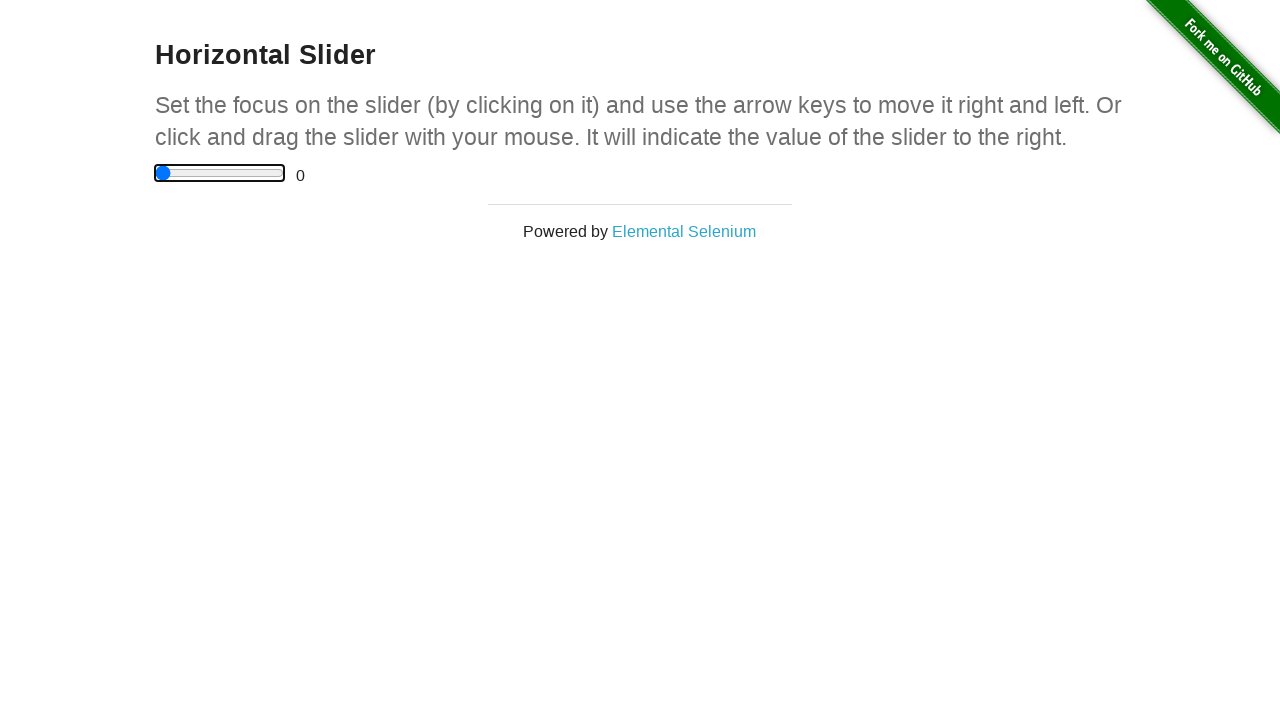

Pressed ArrowLeft to move slider left on input[type='range']
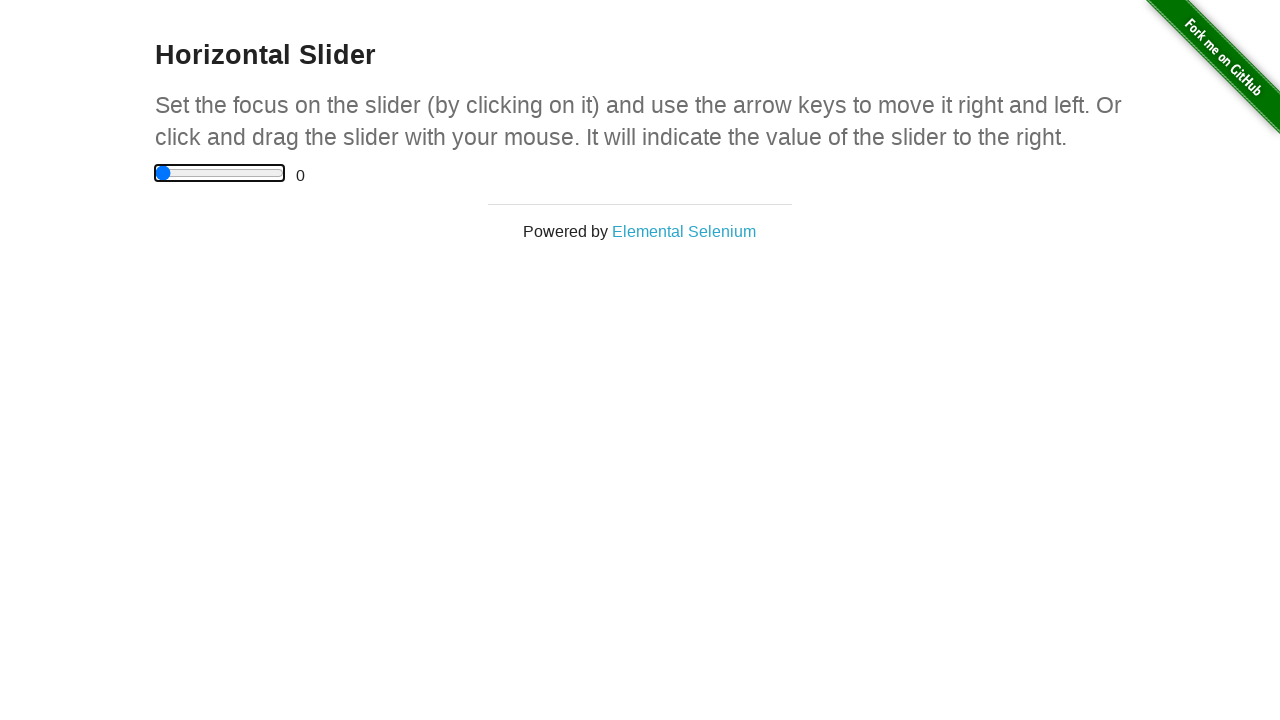

Pressed ArrowLeft to move slider left on input[type='range']
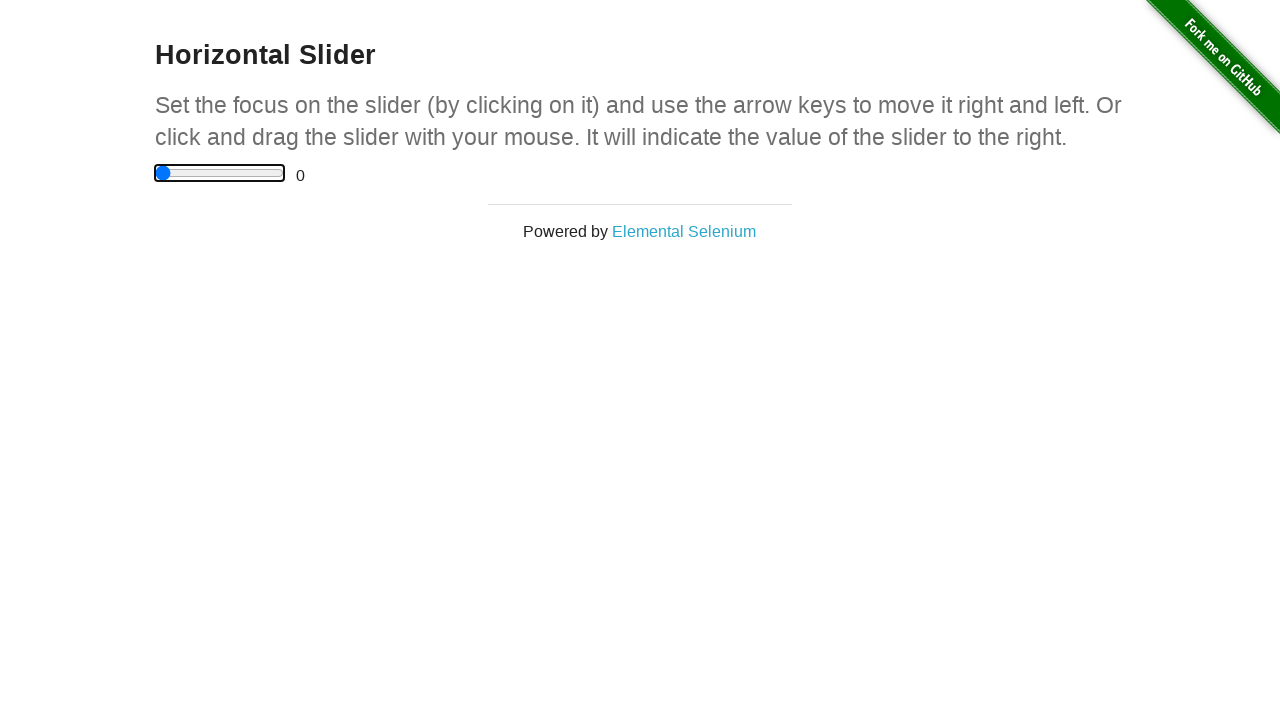

Pressed ArrowLeft to move slider left on input[type='range']
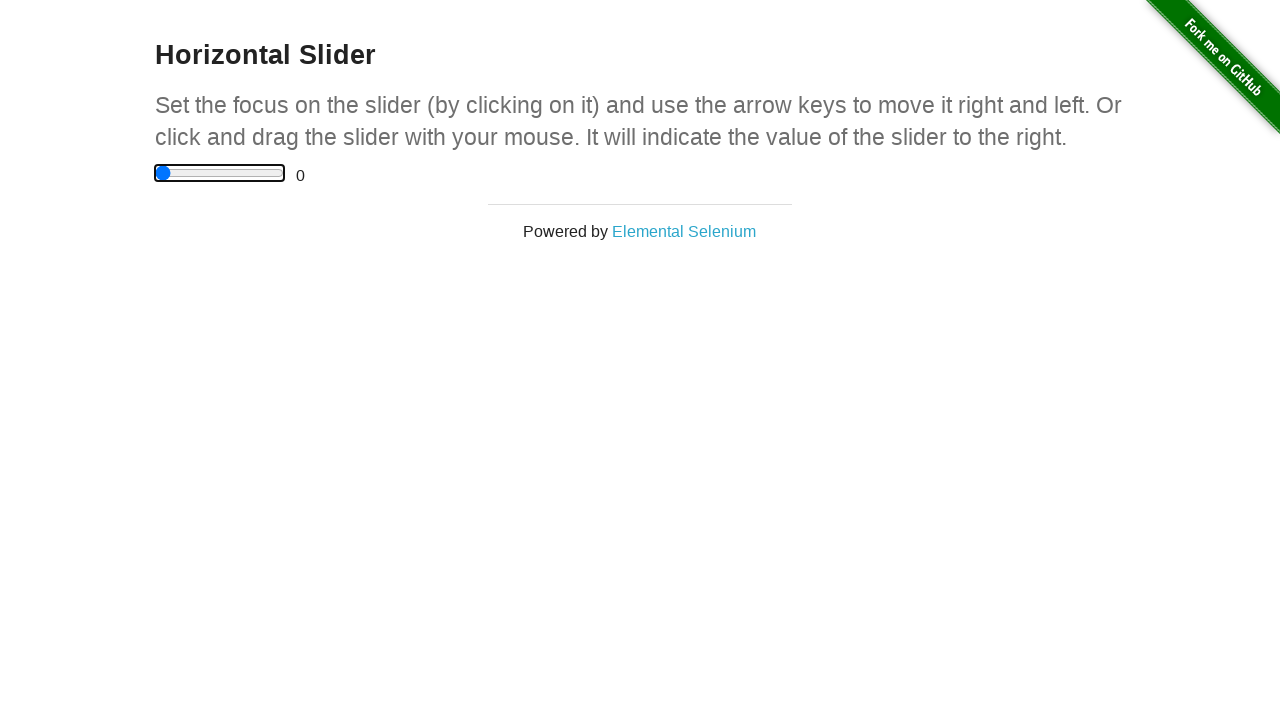

Pressed ArrowLeft to move slider left on input[type='range']
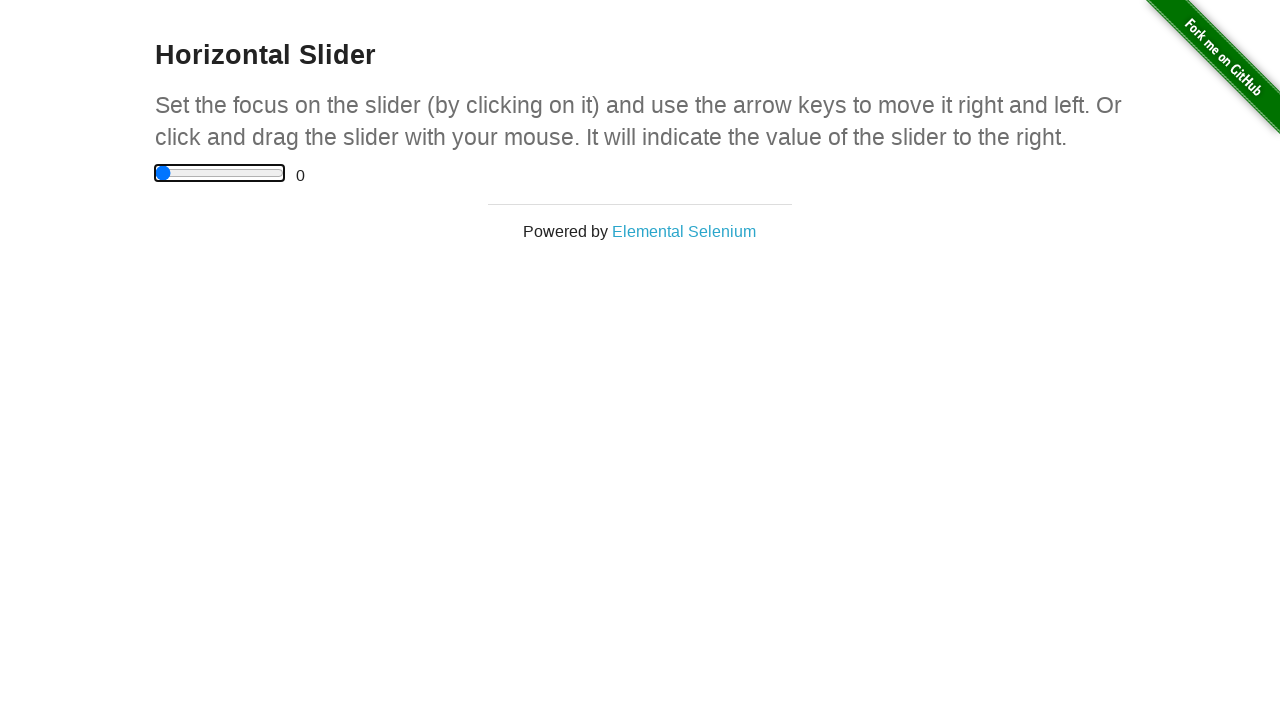

Pressed ArrowLeft to move slider left on input[type='range']
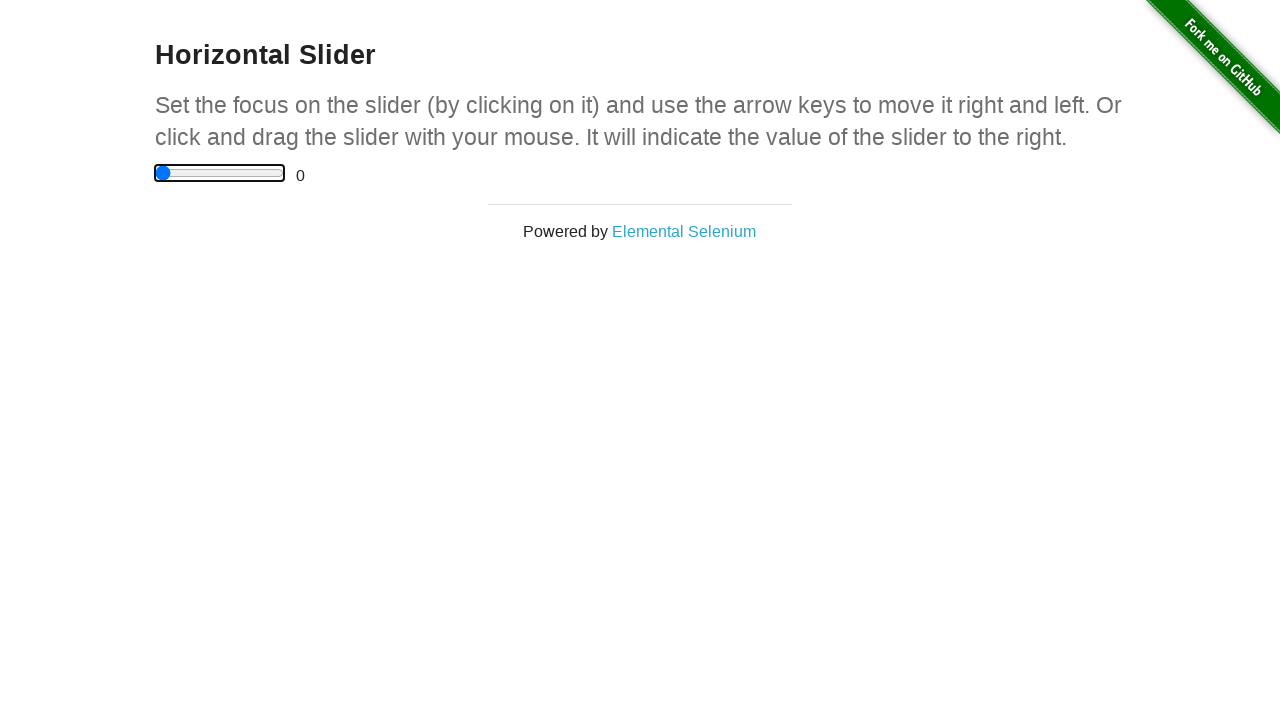

Pressed ArrowRight to move slider right on input[type='range']
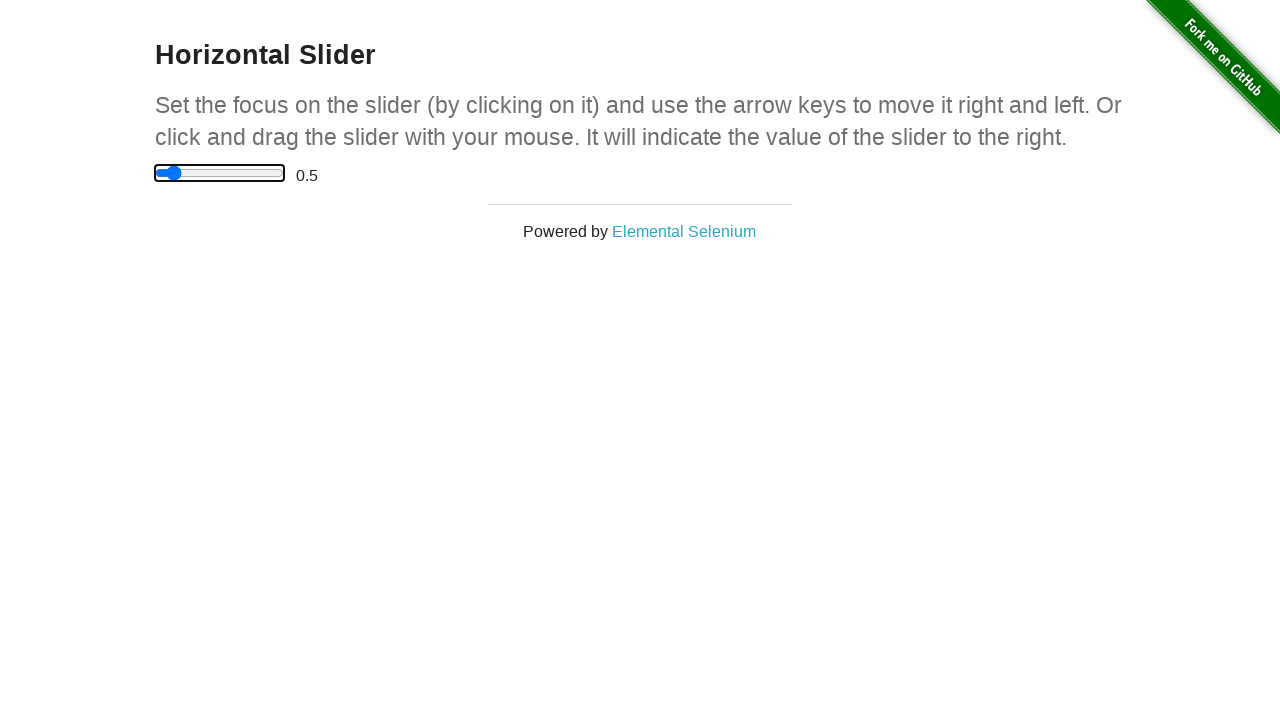

Waited for slider value display to update
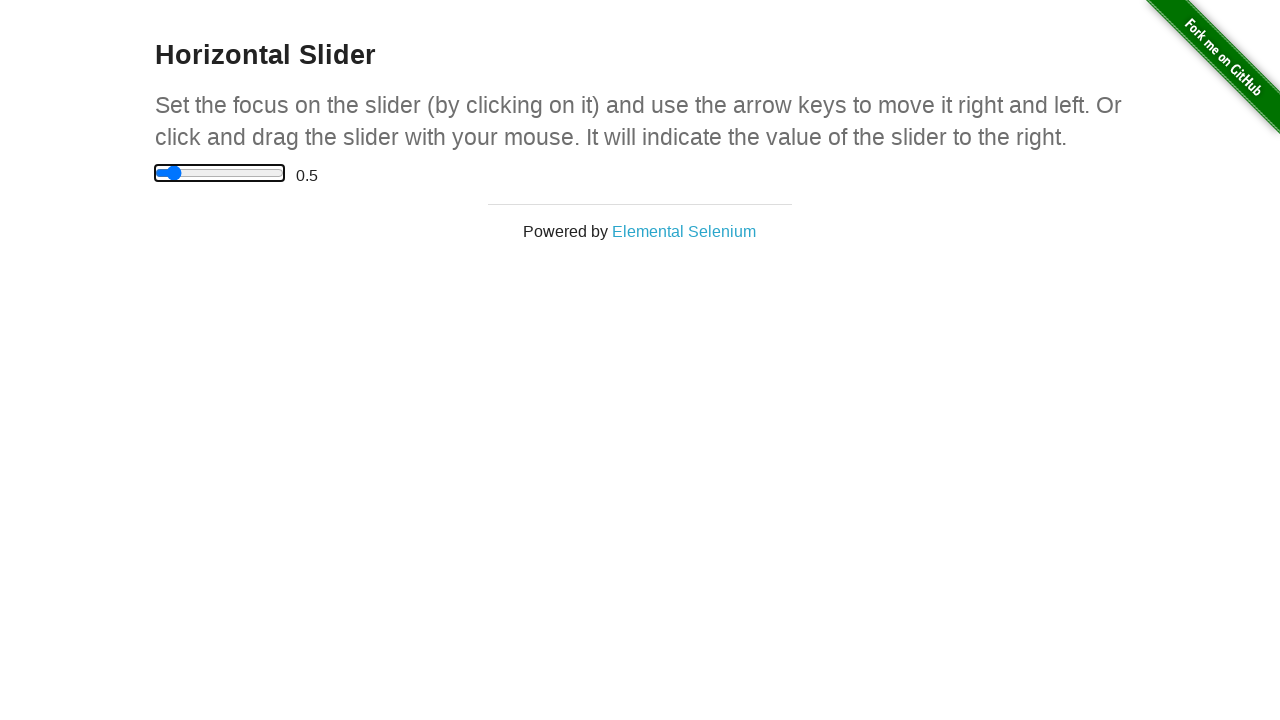

Pressed ArrowLeft to move slider left one final time on input[type='range']
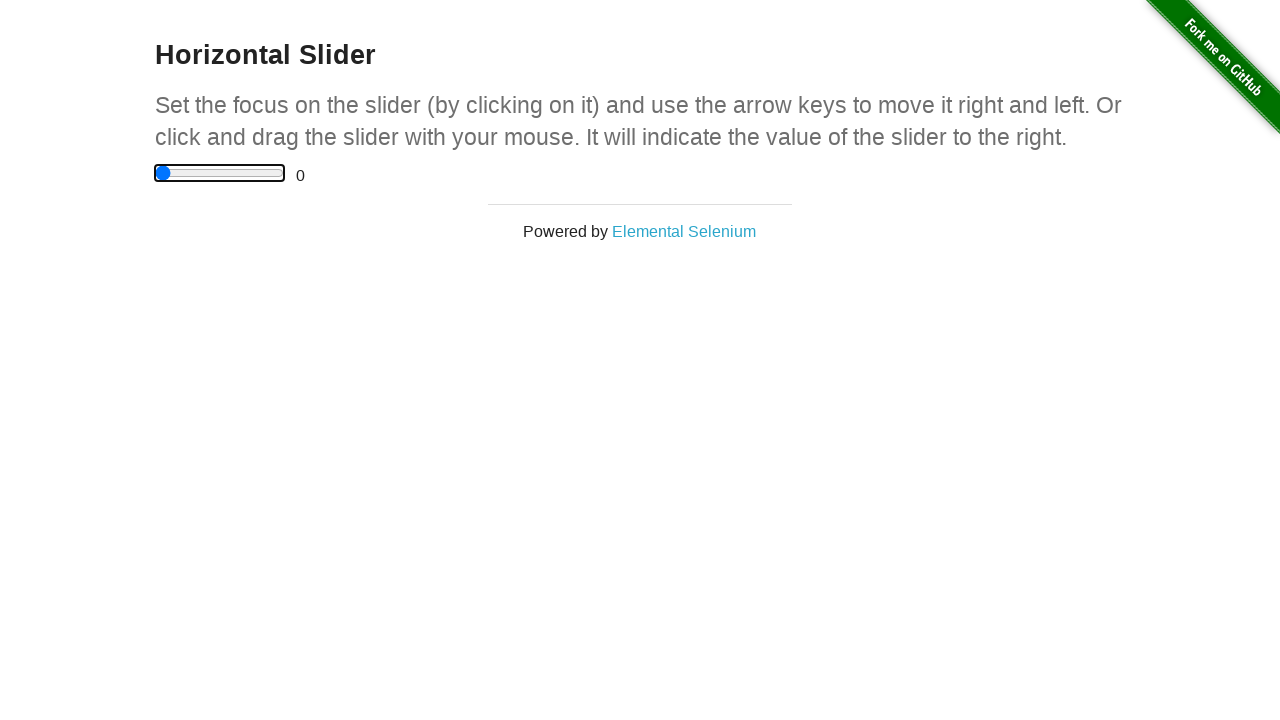

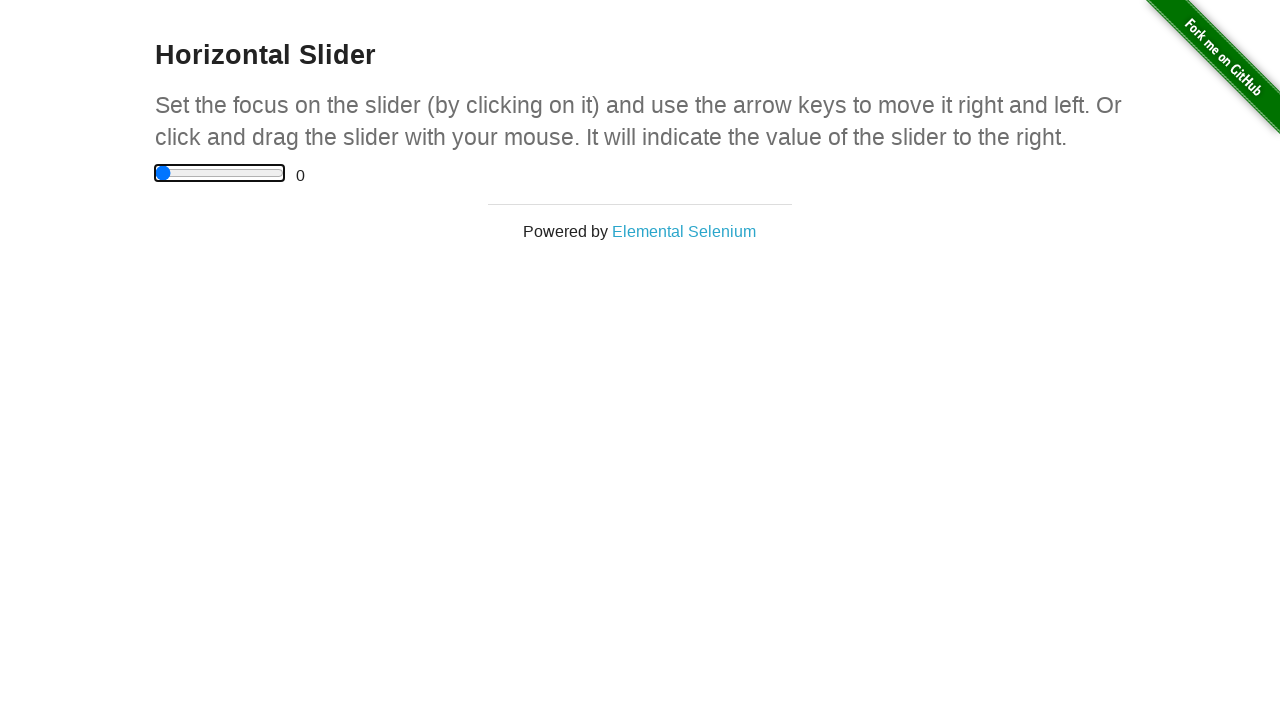